Tests a dynamic loading scenario by clicking a Start button and waiting for loading to complete and "Hello World!" text to appear.

Starting URL: https://automationfc.github.io/dynamic-loading/

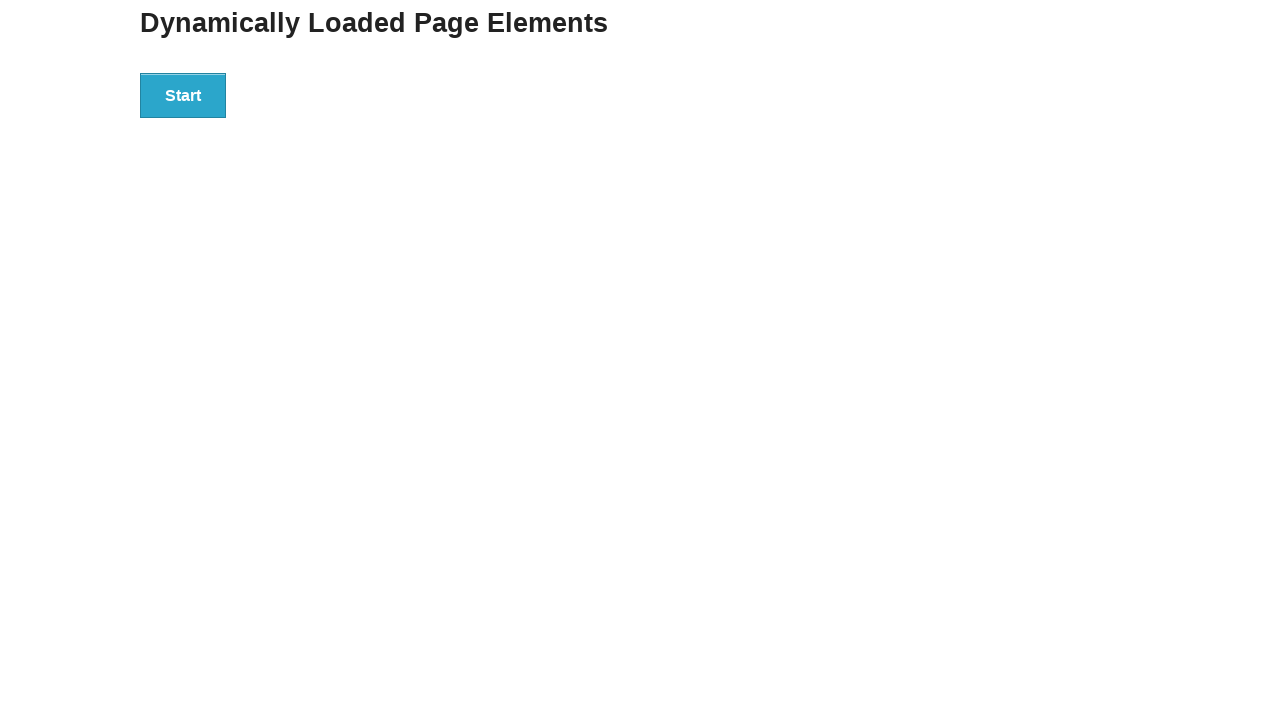

Clicked the Start button to initiate dynamic loading at (183, 95) on xpath=//button[contains(text(),'Start')]
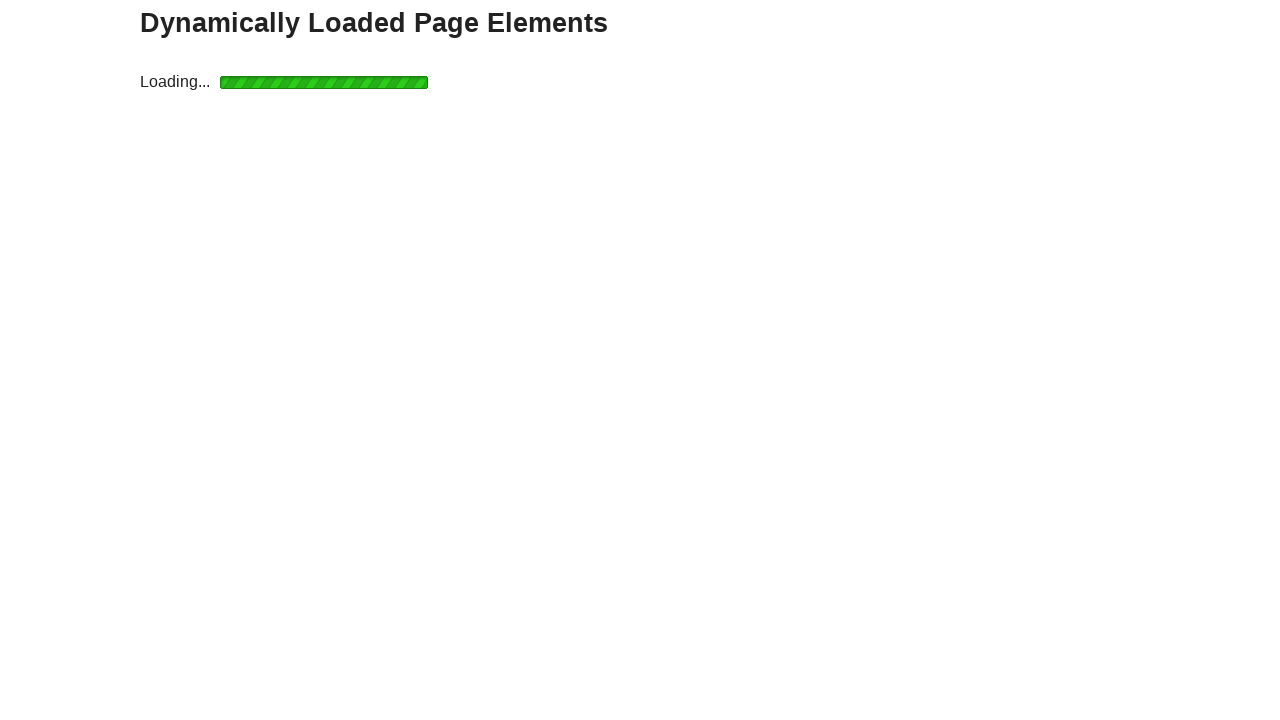

Waited for loading to complete - finish element became visible
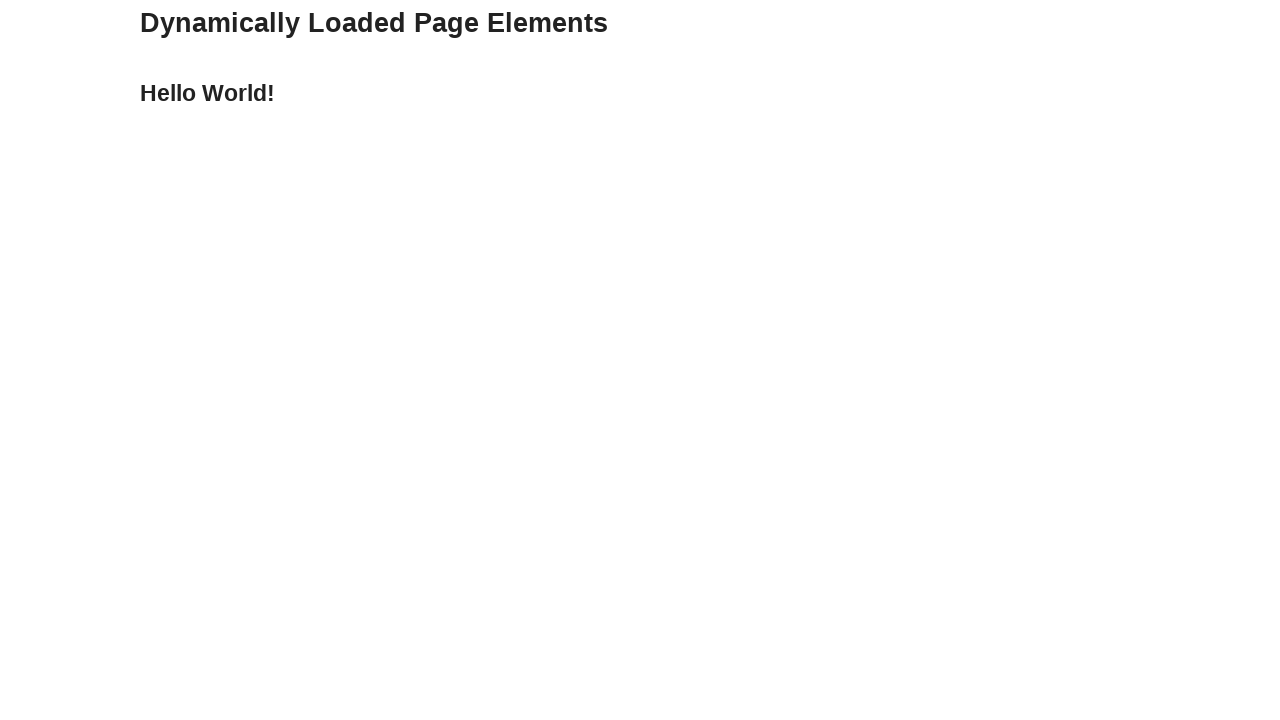

Verified 'Hello World!' text appeared in finish element
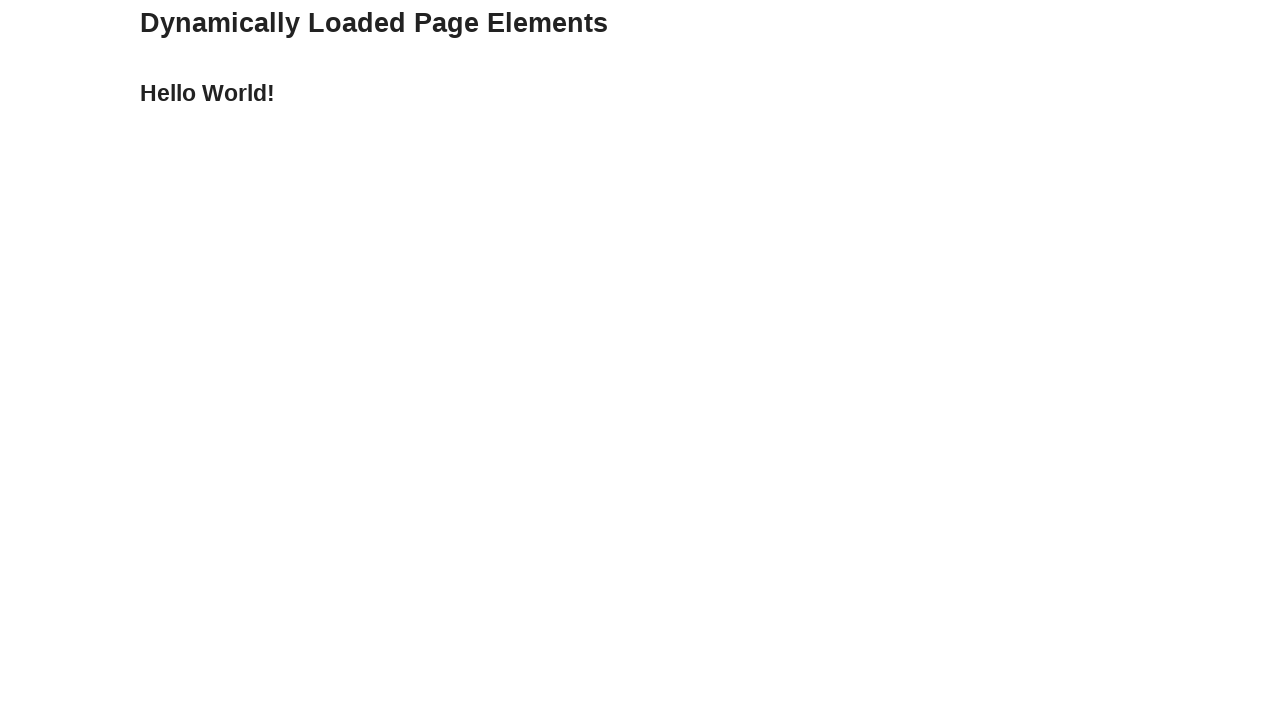

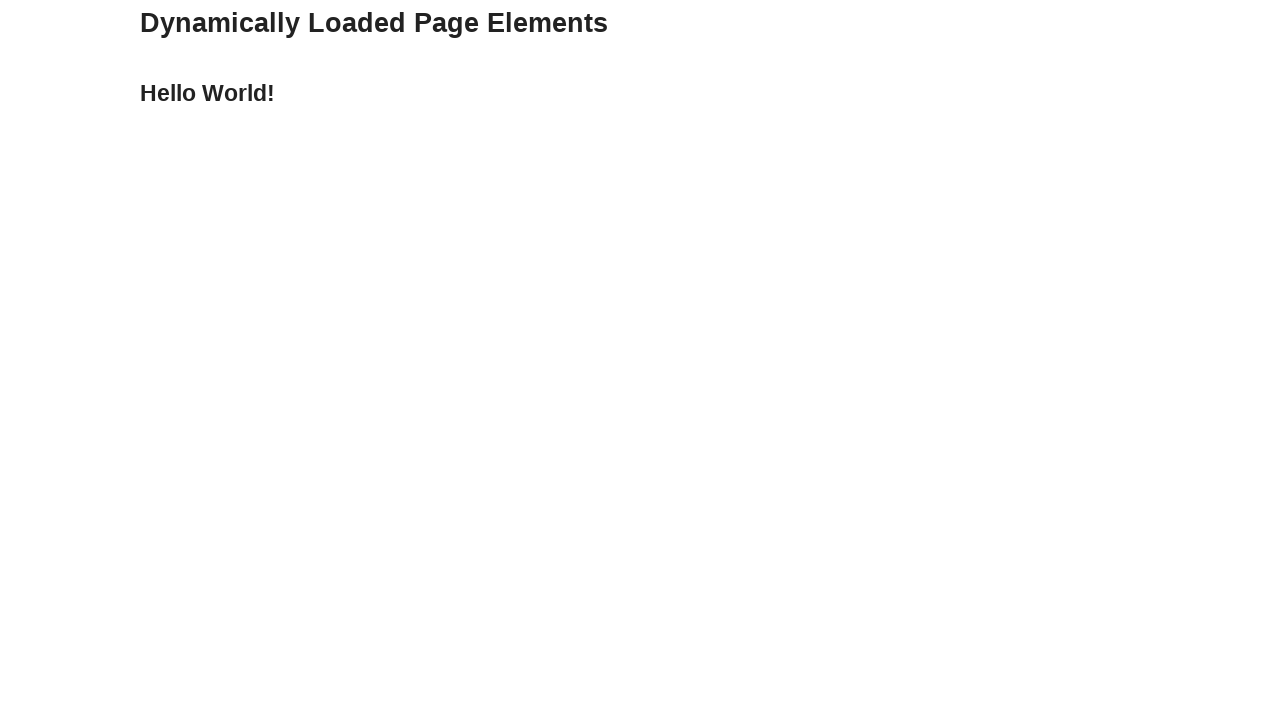